Navigates to JPL Space featured images page and clicks the button to view the full image

Starting URL: https://data-class-jpl-space.s3.amazonaws.com/JPL_Space/index.html

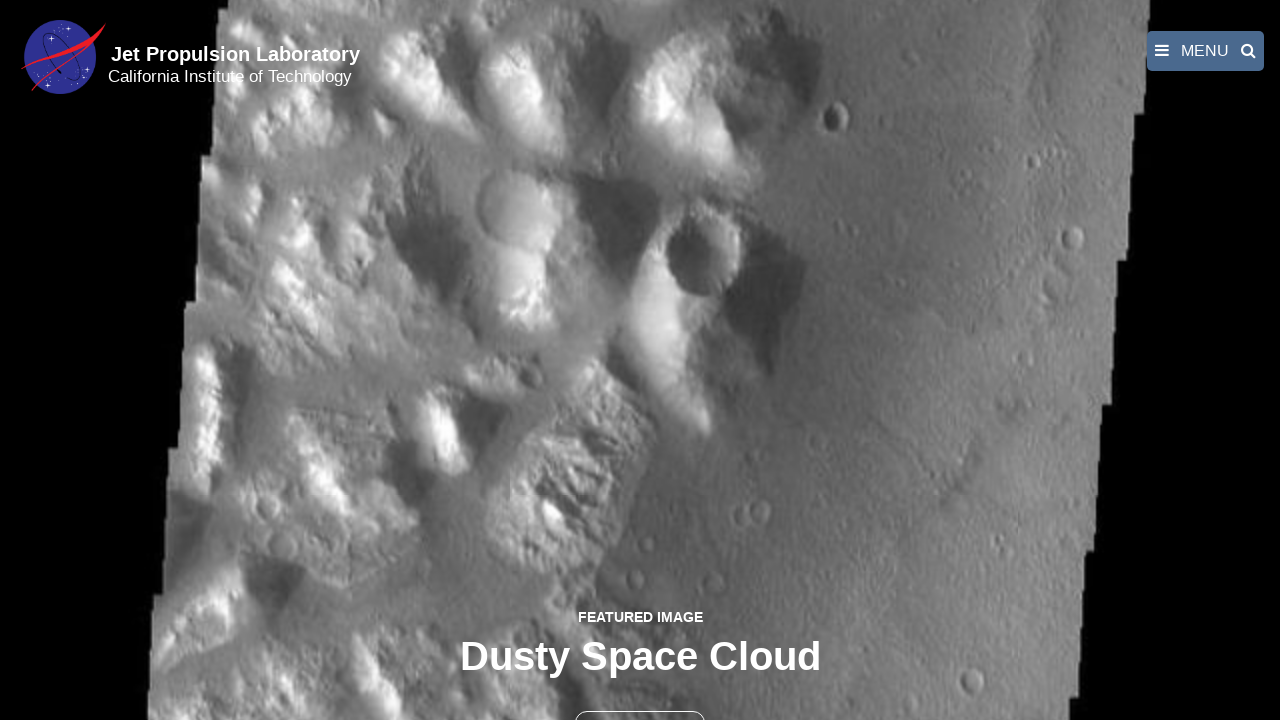

Navigated to JPL Space featured images page
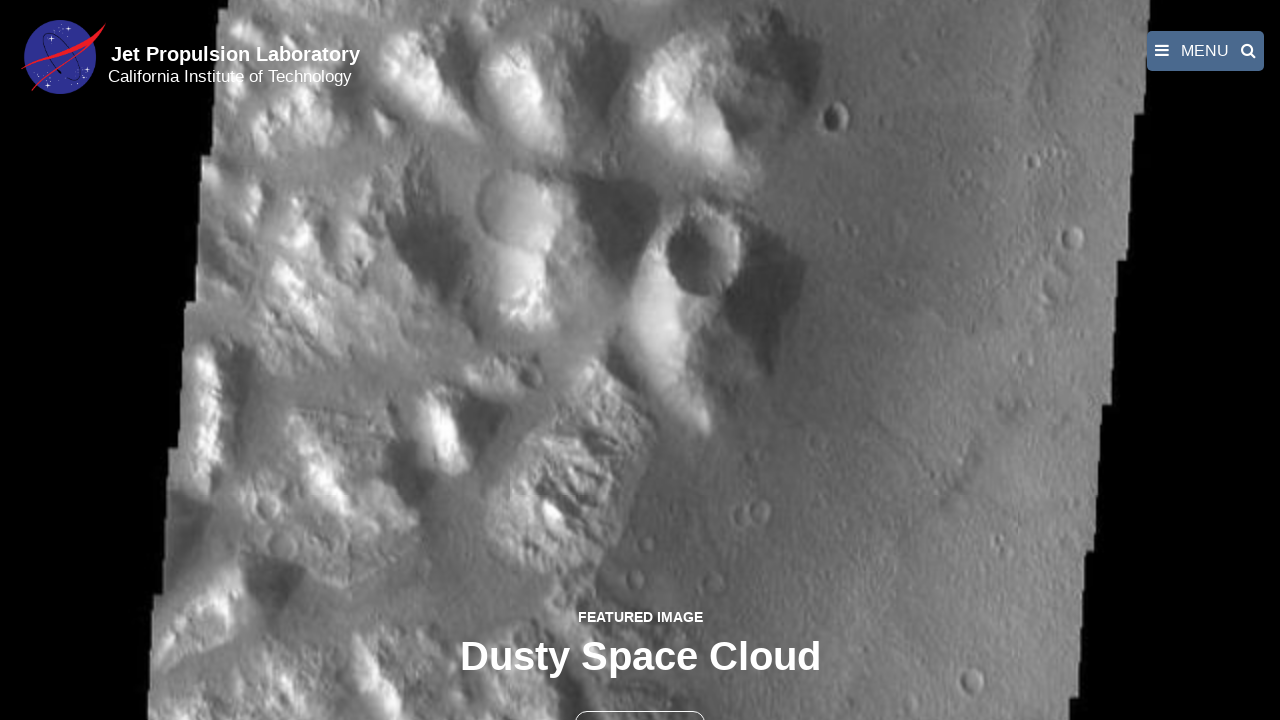

Clicked the button to view full image at (640, 699) on button >> nth=1
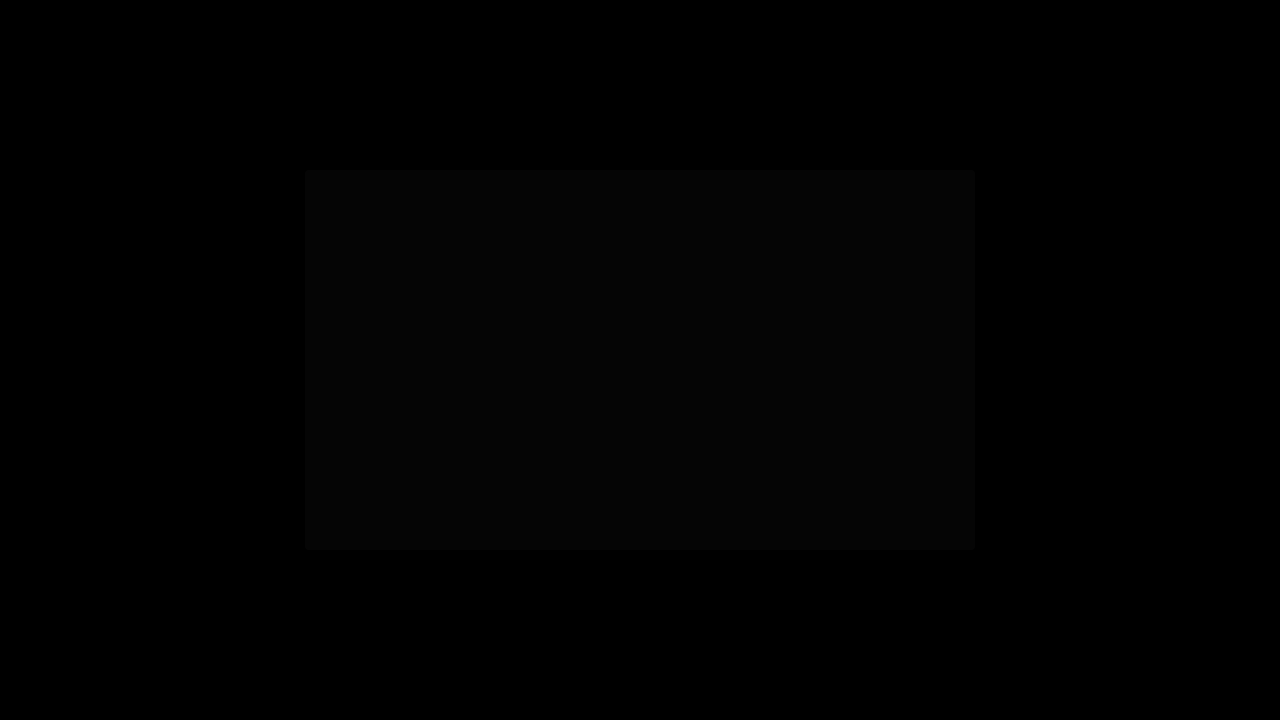

Full image loaded in fancybox viewer
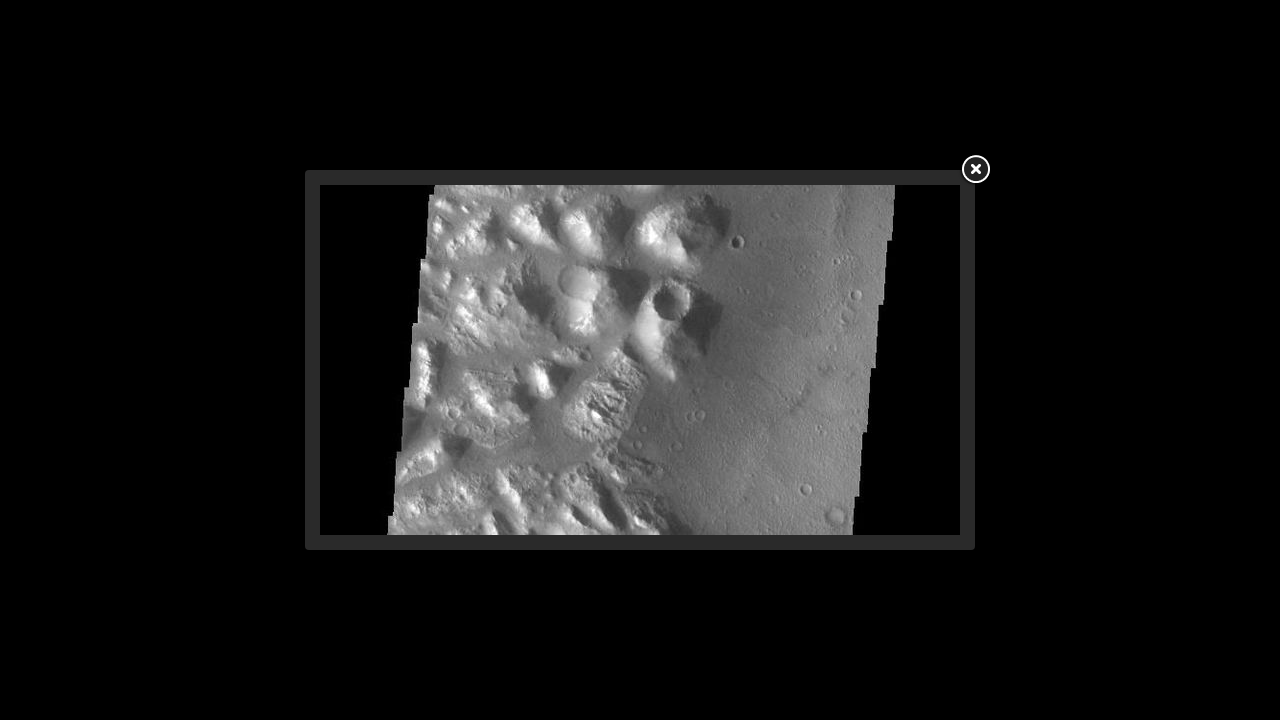

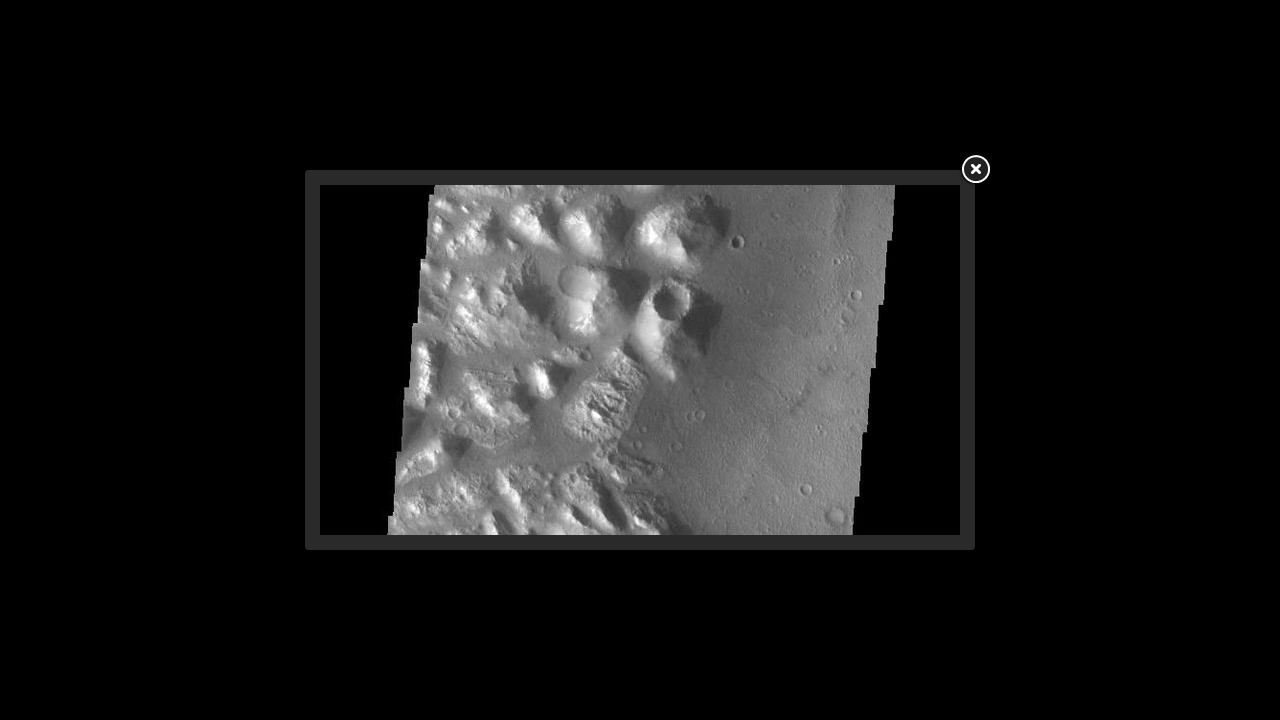